Tests JavaScript alert functionality by clicking a button that triggers a JS alert dialog

Starting URL: https://the-internet.herokuapp.com/javascript_alerts

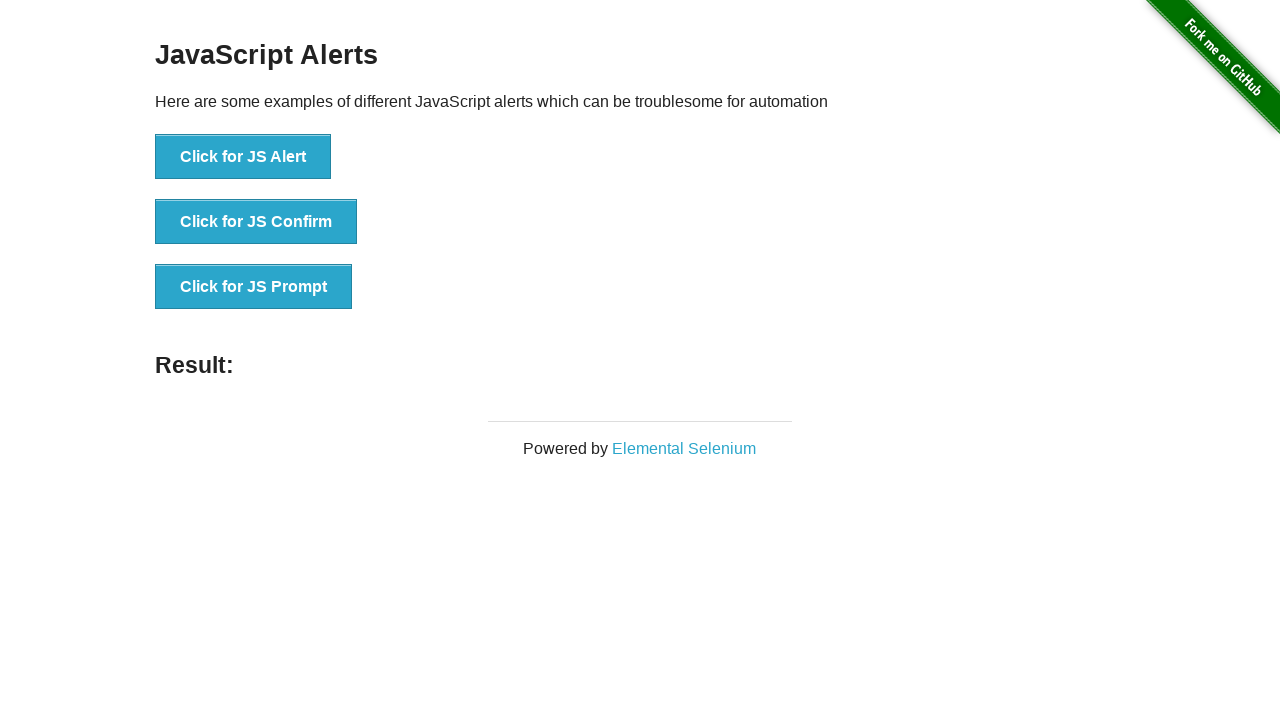

Navigated to JavaScript alerts test page
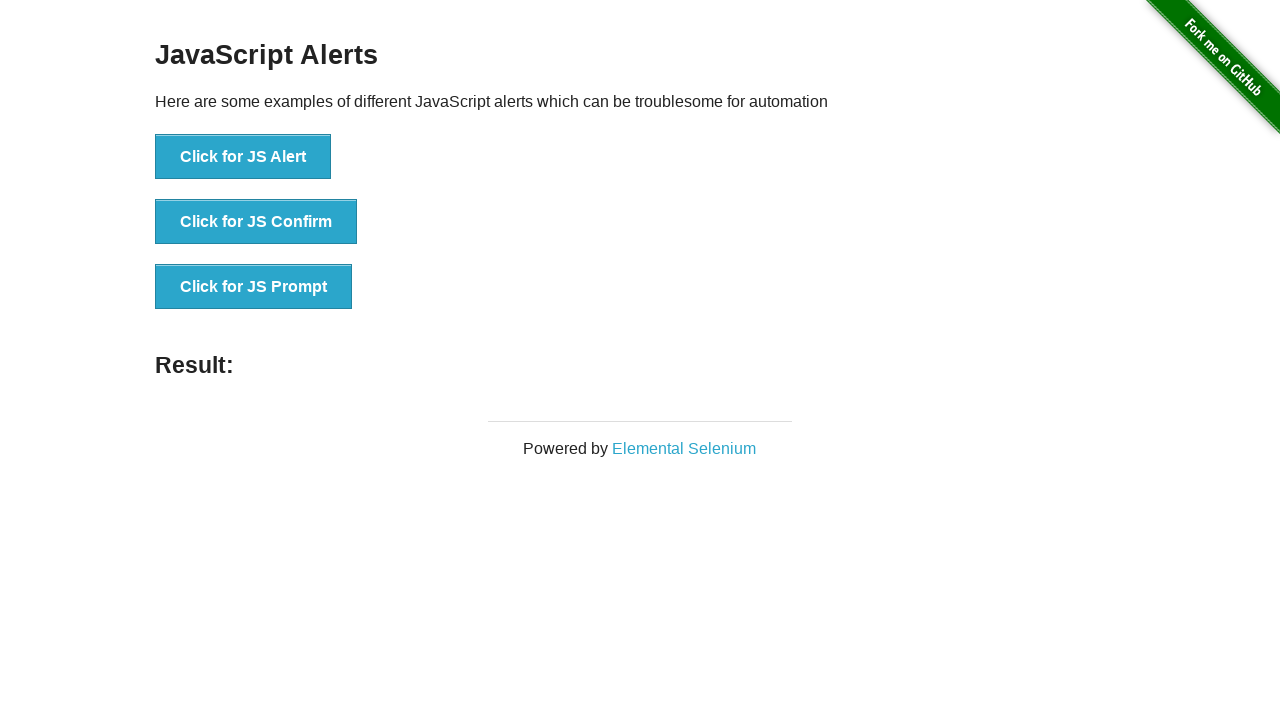

Clicked button to trigger JS Alert dialog at (243, 157) on xpath=//button[normalize-space()='Click for JS Alert']
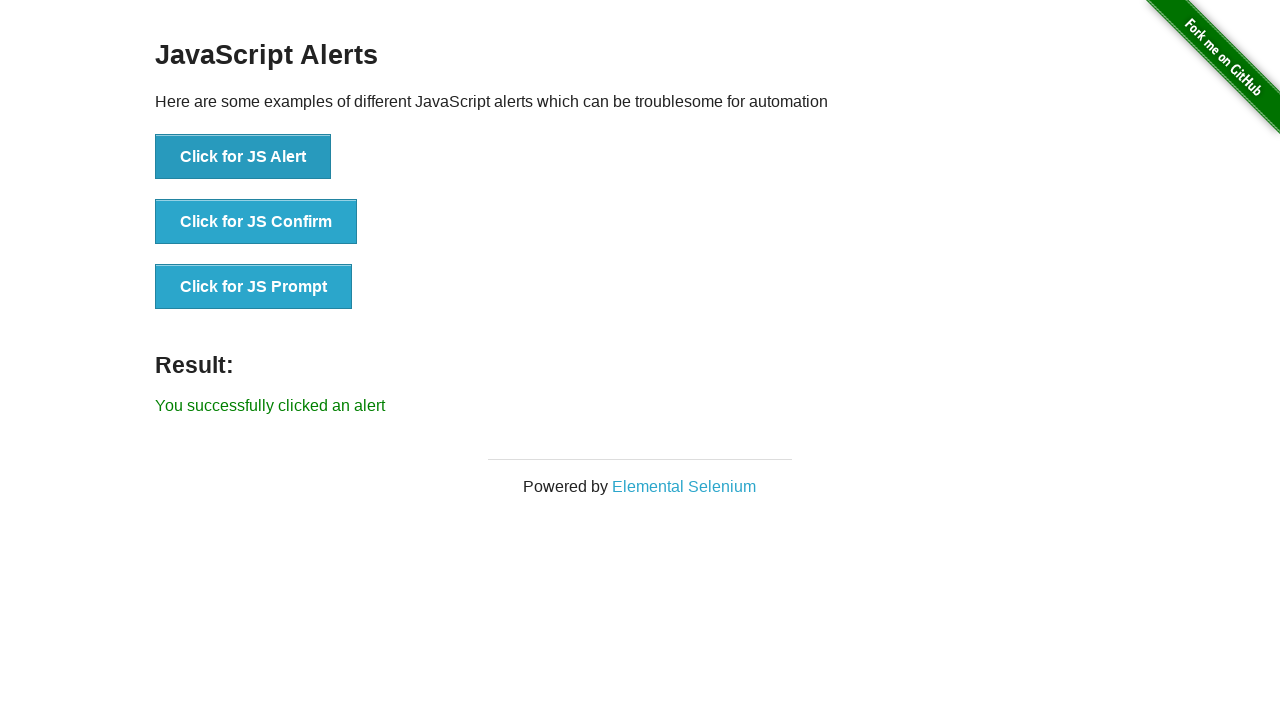

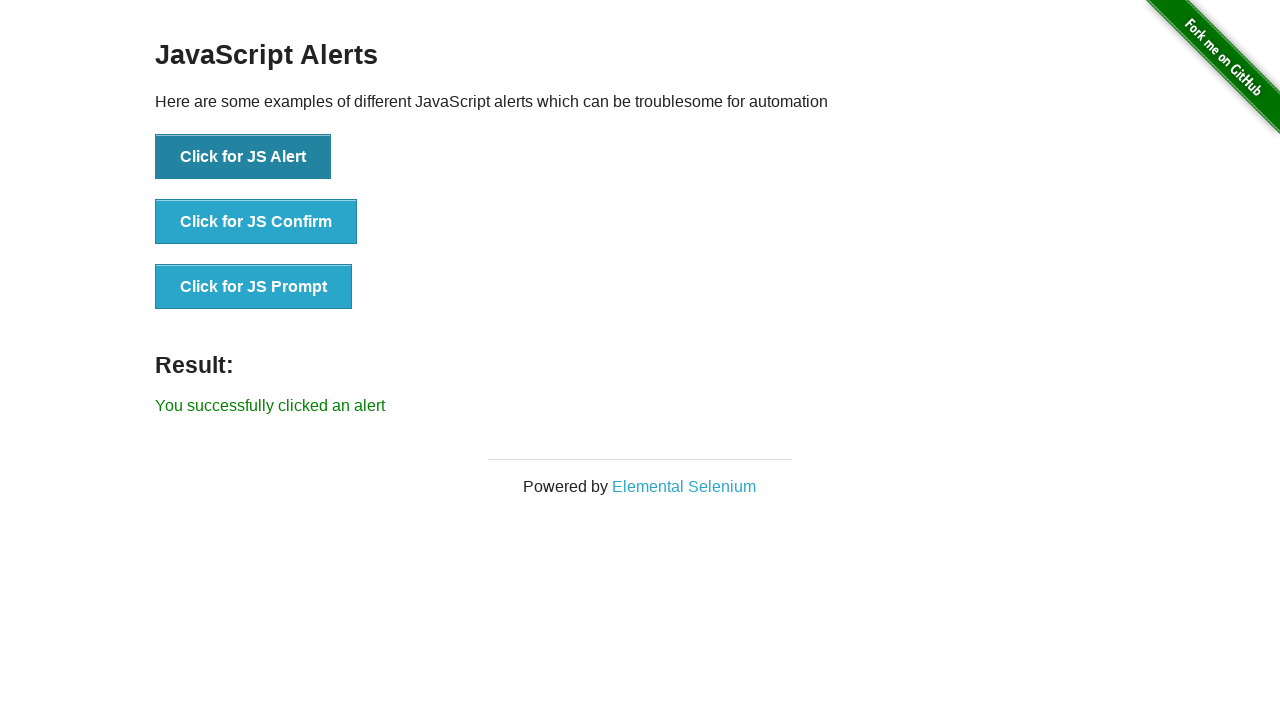